Navigates to Flipkart website and retrieves the page title to verify the page loaded correctly

Starting URL: https://www.flipkart.com

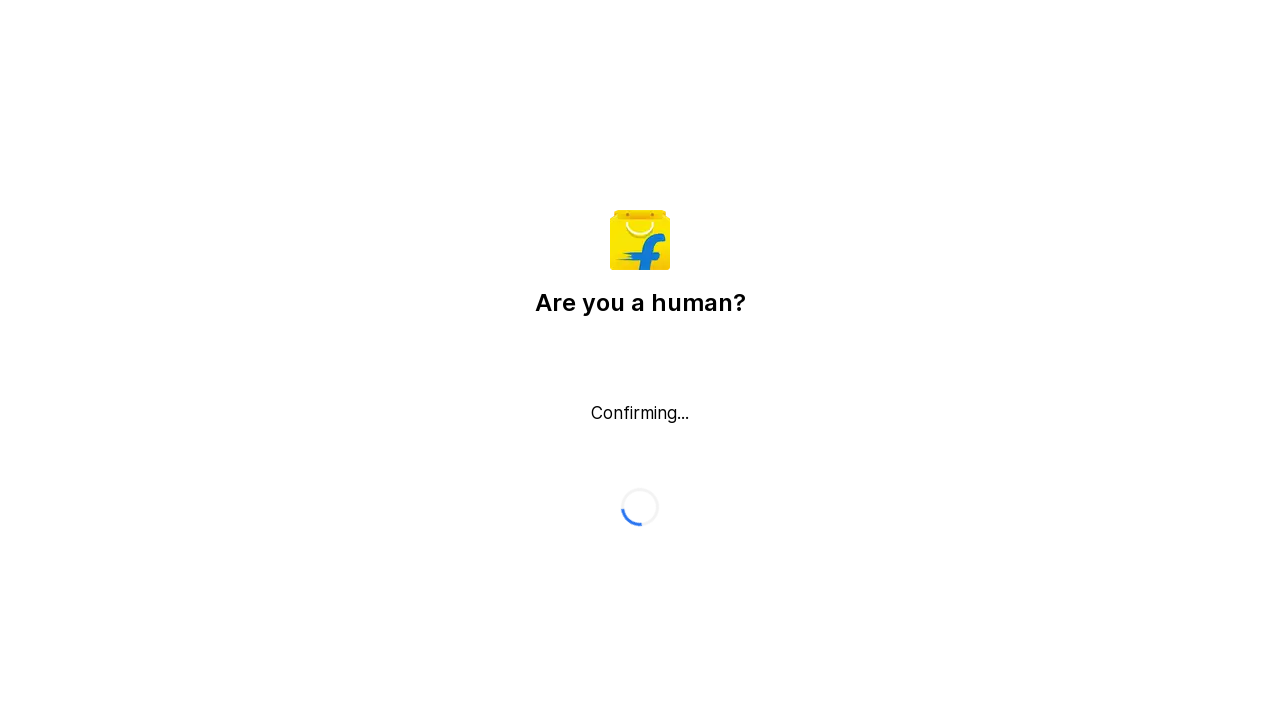

Waited for page to reach domcontentloaded state
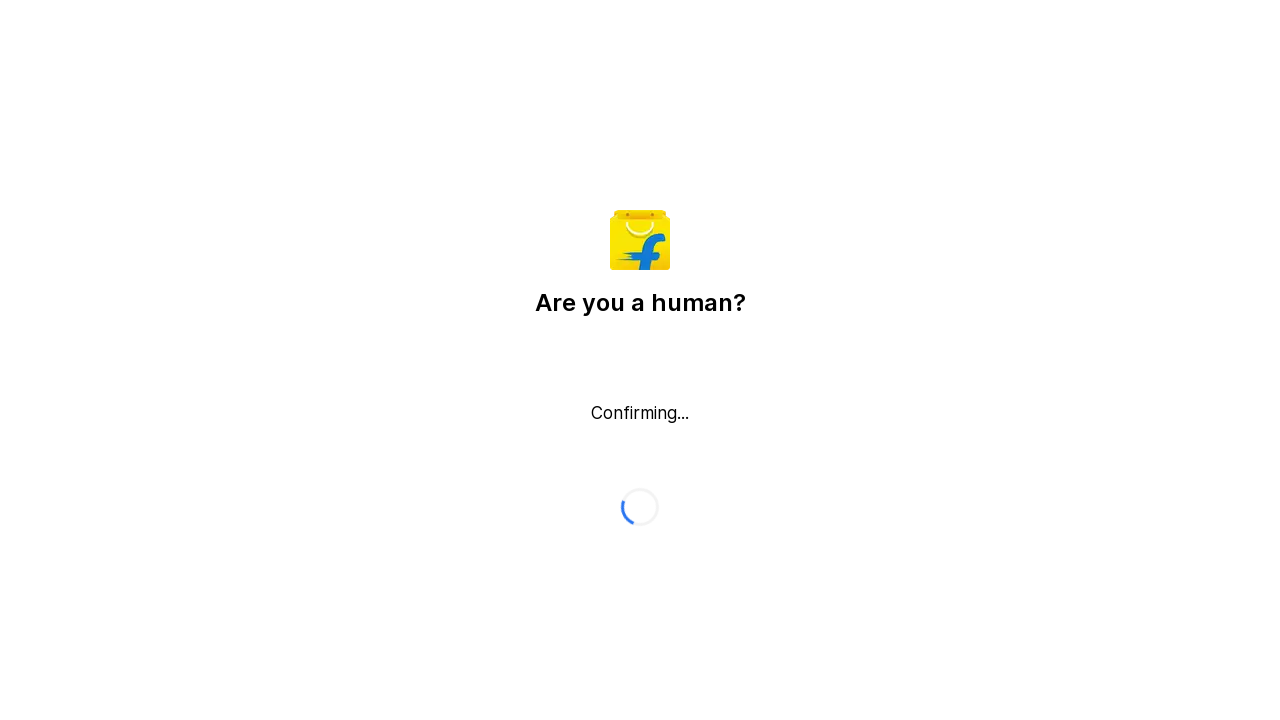

Retrieved page title: Flipkart reCAPTCHA
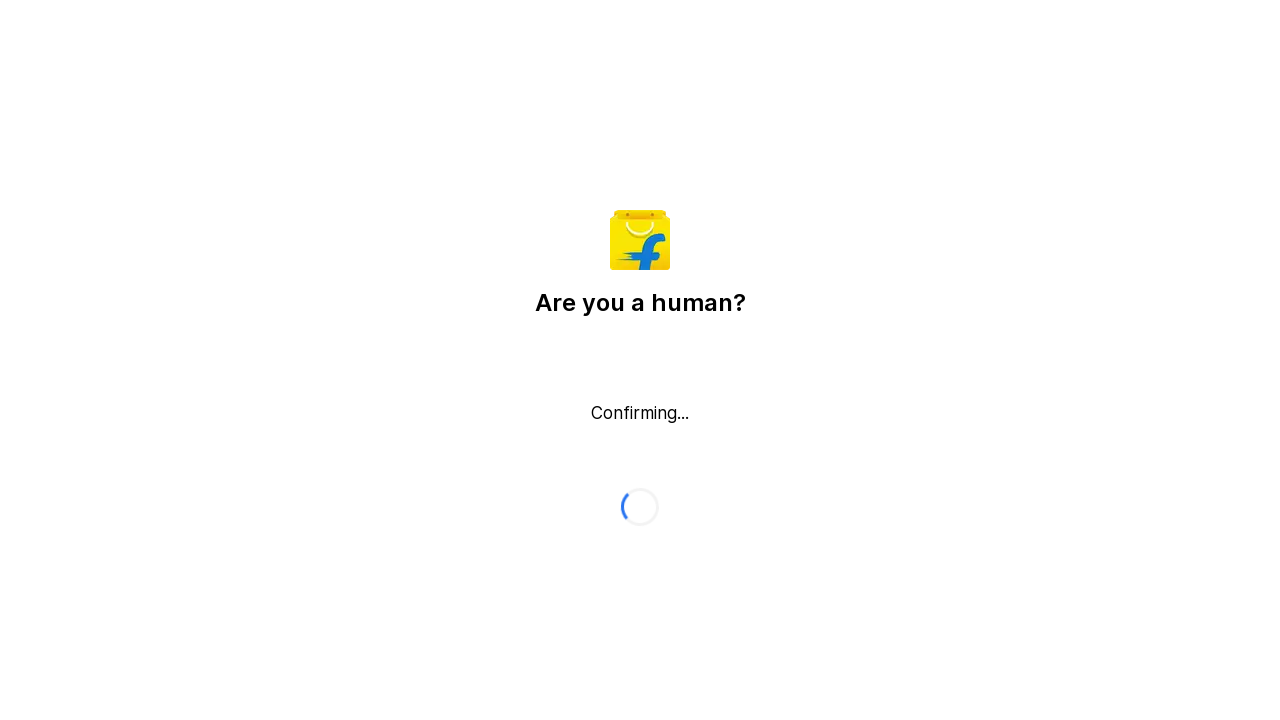

Verified page title contains 'Flipkart' or 'Online Shopping'
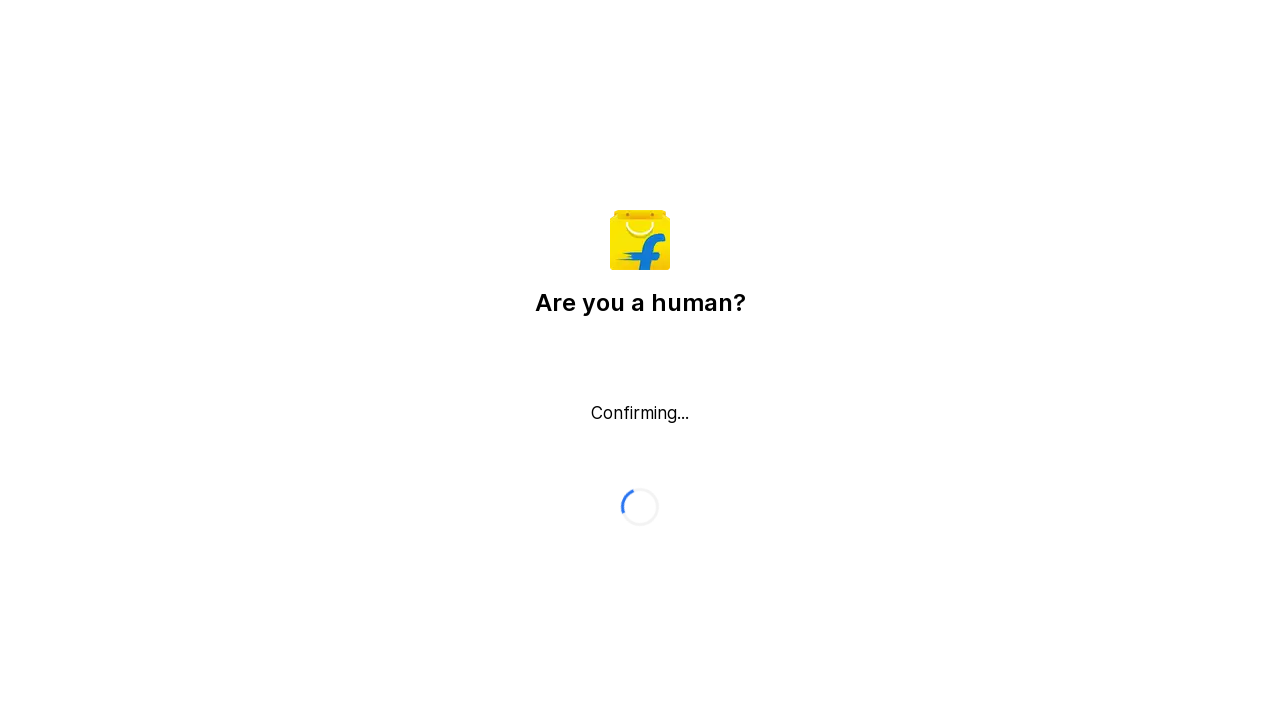

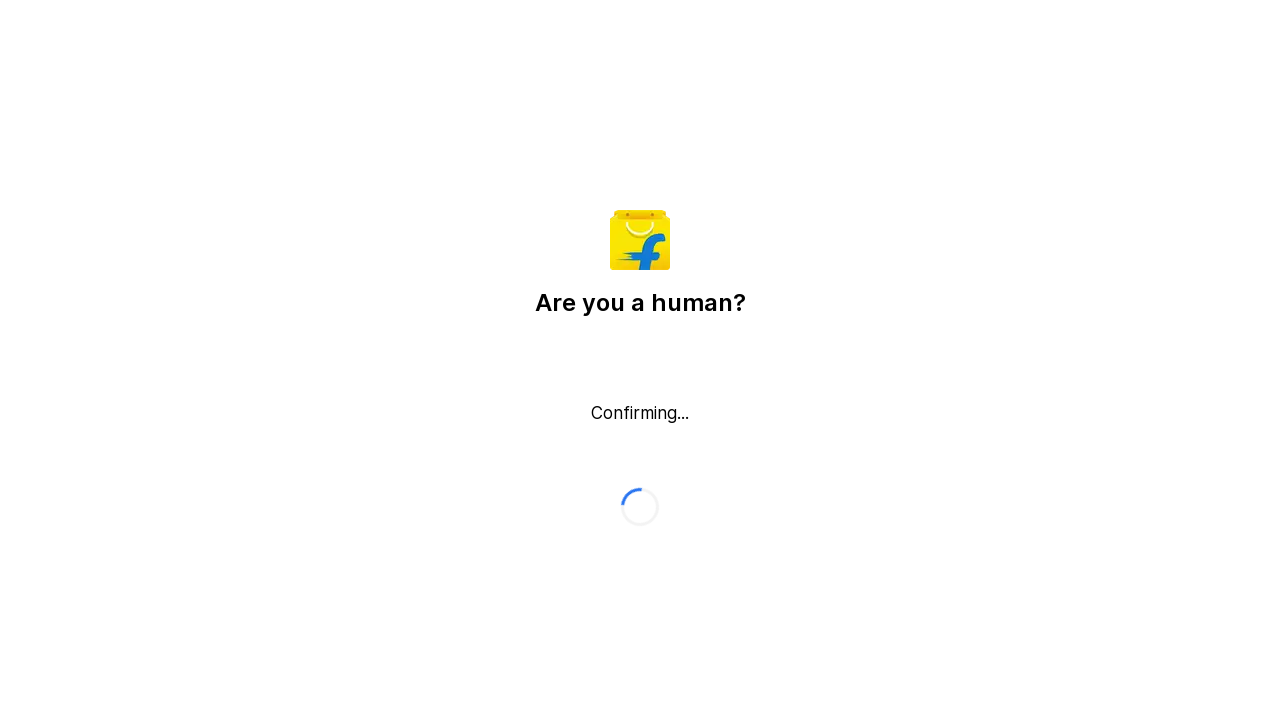